Tests form submission with dynamic attributes by filling in name, email, event date, and details fields using XPath selectors that handle dynamic IDs, then submits the form and verifies the success message appears.

Starting URL: https://training-support.net/webelements/dynamic-attributes

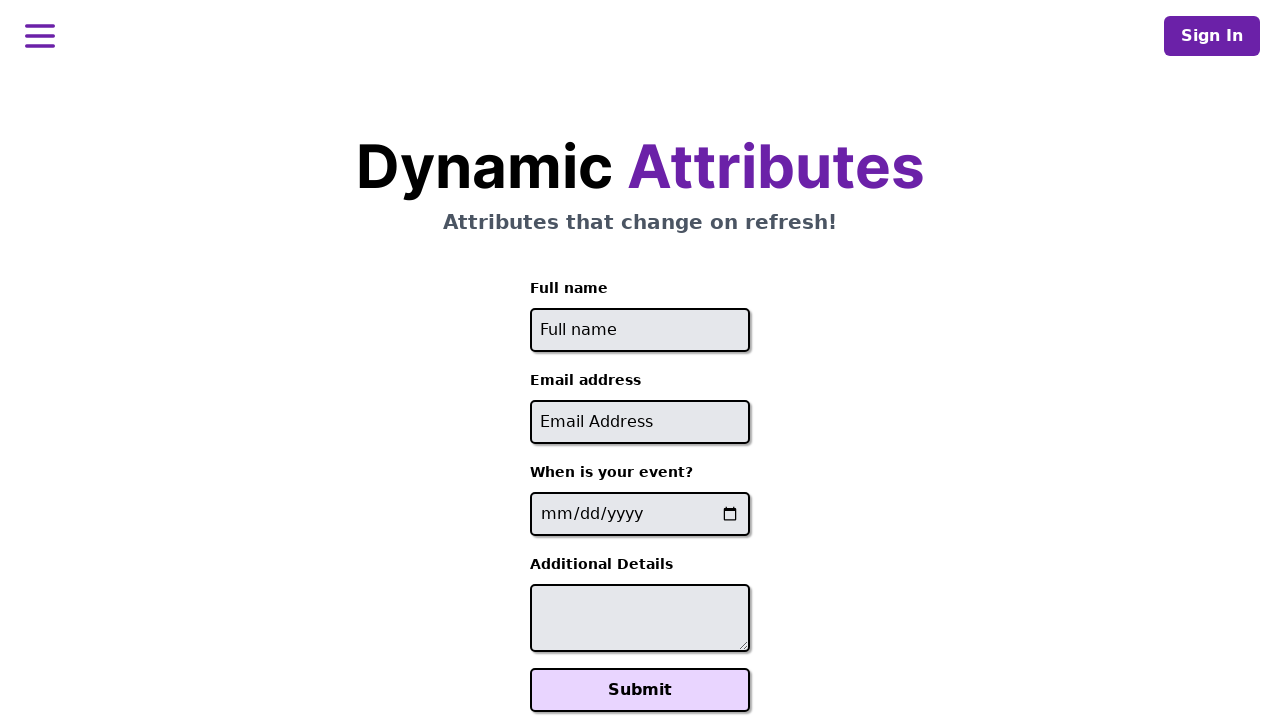

Filled full name field with 'Raiden Shogun' using dynamic XPath selector on xpath=//input[starts-with(@id, 'full-name')]
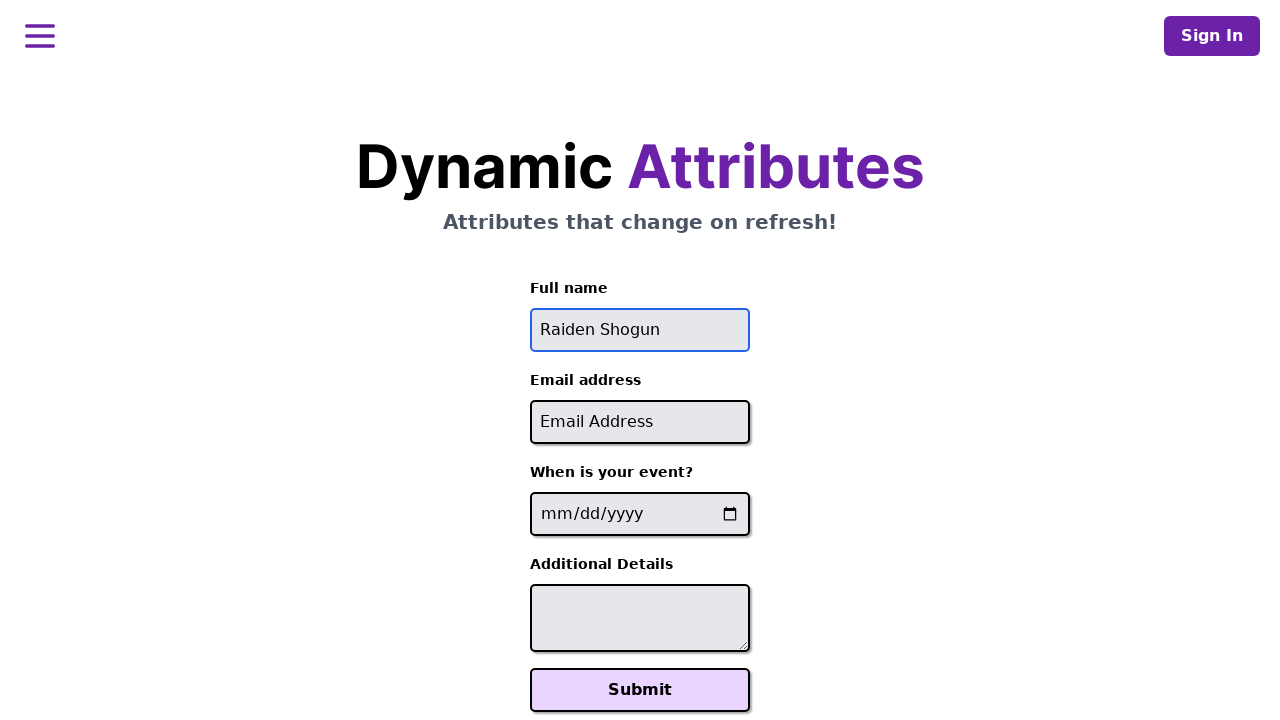

Filled email field with 'raiden@electromail.com' using dynamic XPath selector on xpath=//input[contains(@id, '-email')]
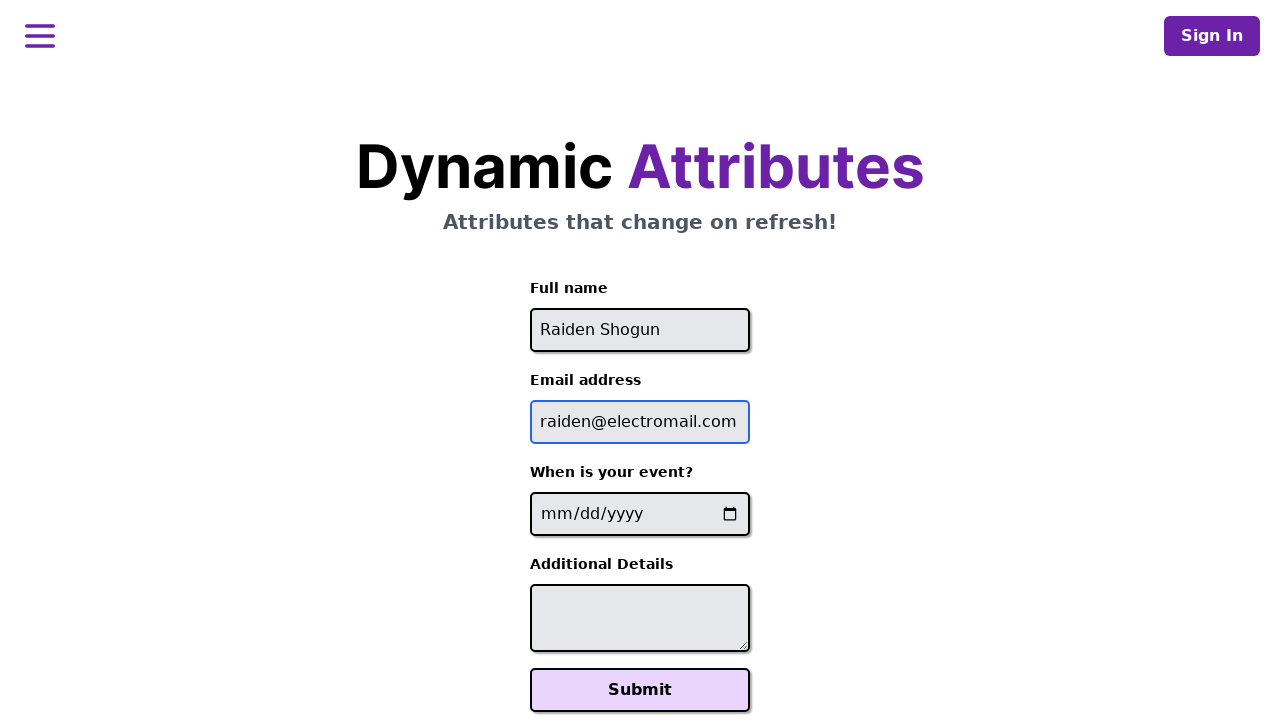

Filled event date field with '2025-06-26' using dynamic XPath selector on xpath=//input[contains(@name, '-event-date-')]
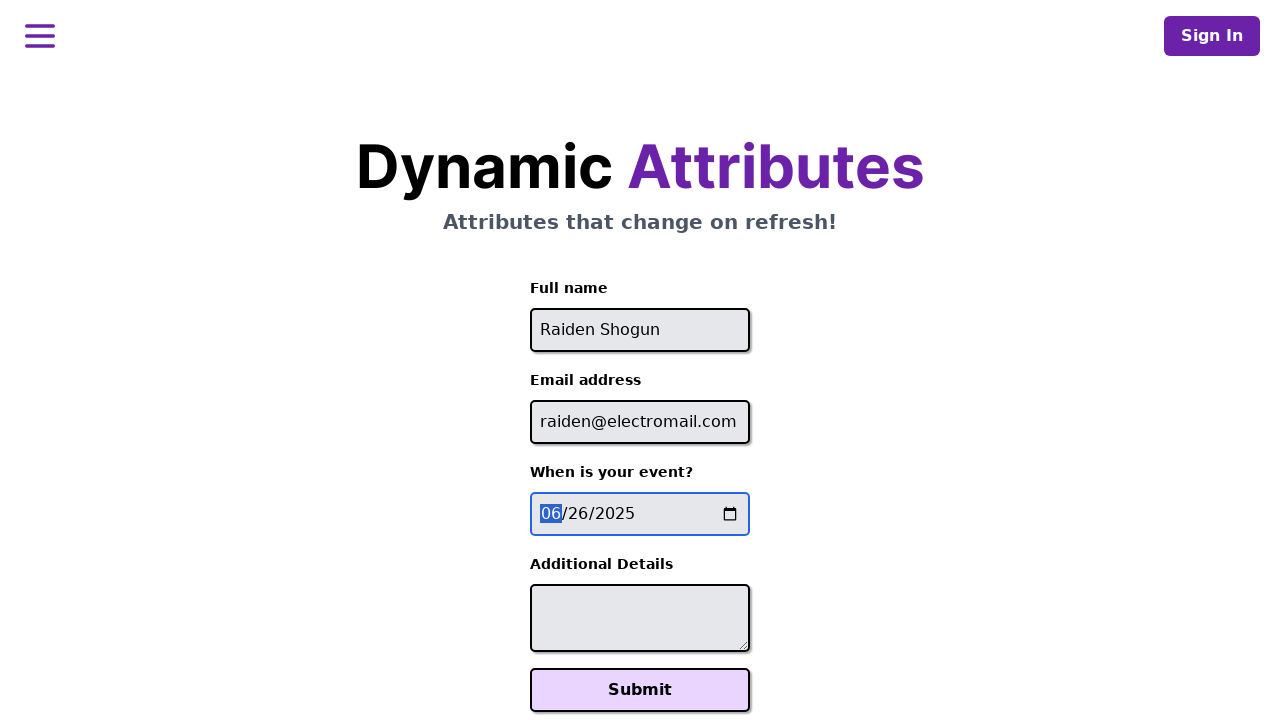

Filled additional details field with 'It will be electric!' using dynamic XPath selector on xpath=//textarea[contains(@id, '-additional-details-')]
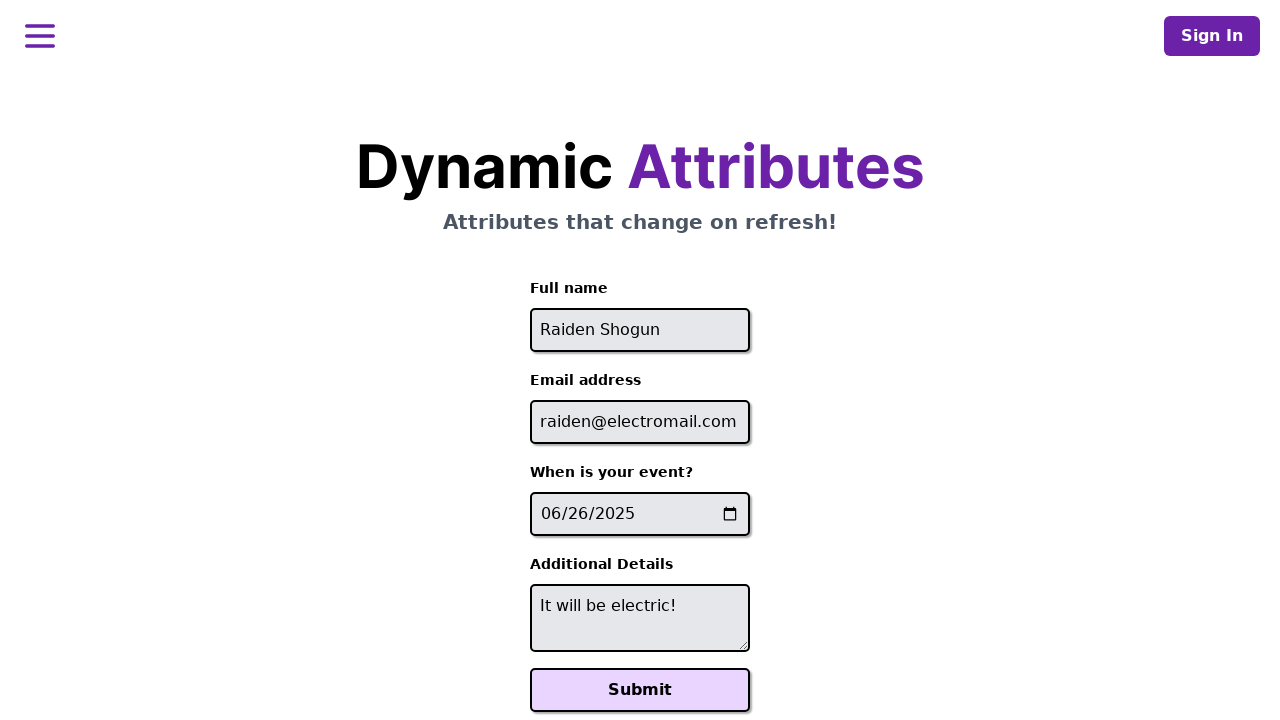

Clicked the Submit button to submit the form at (640, 690) on xpath=//button[text()='Submit']
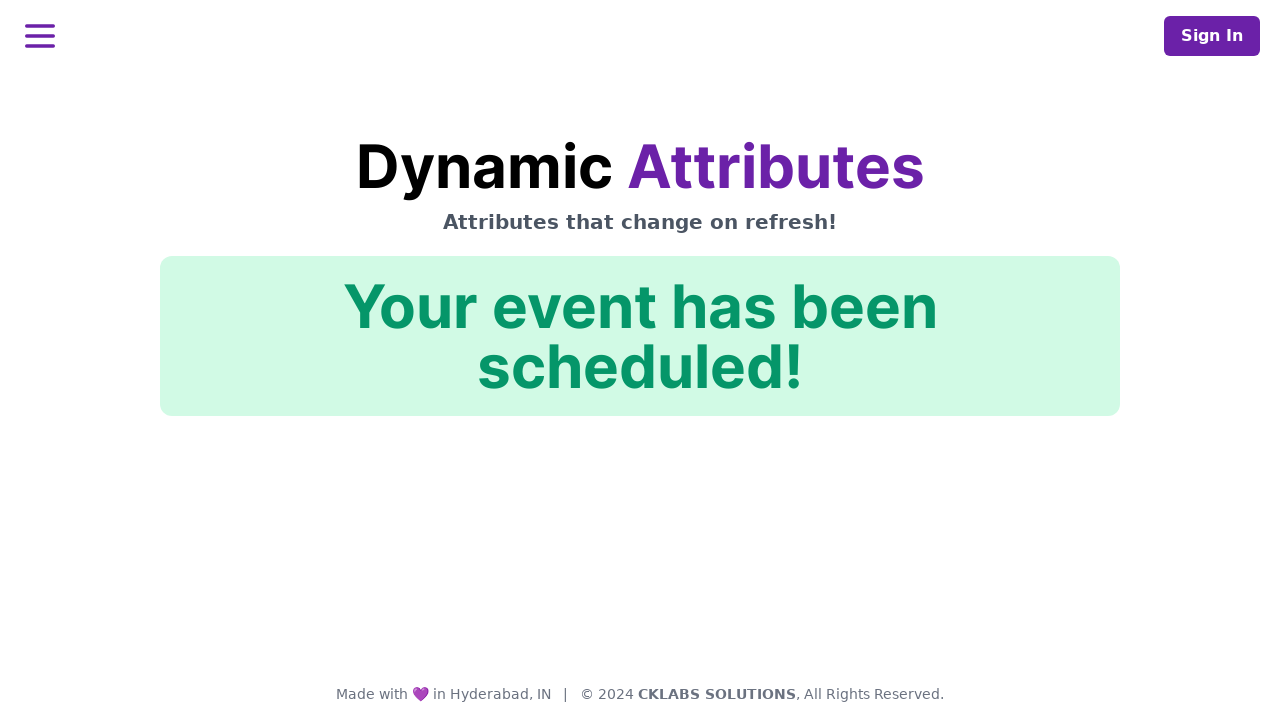

Form submission success message appeared on the page
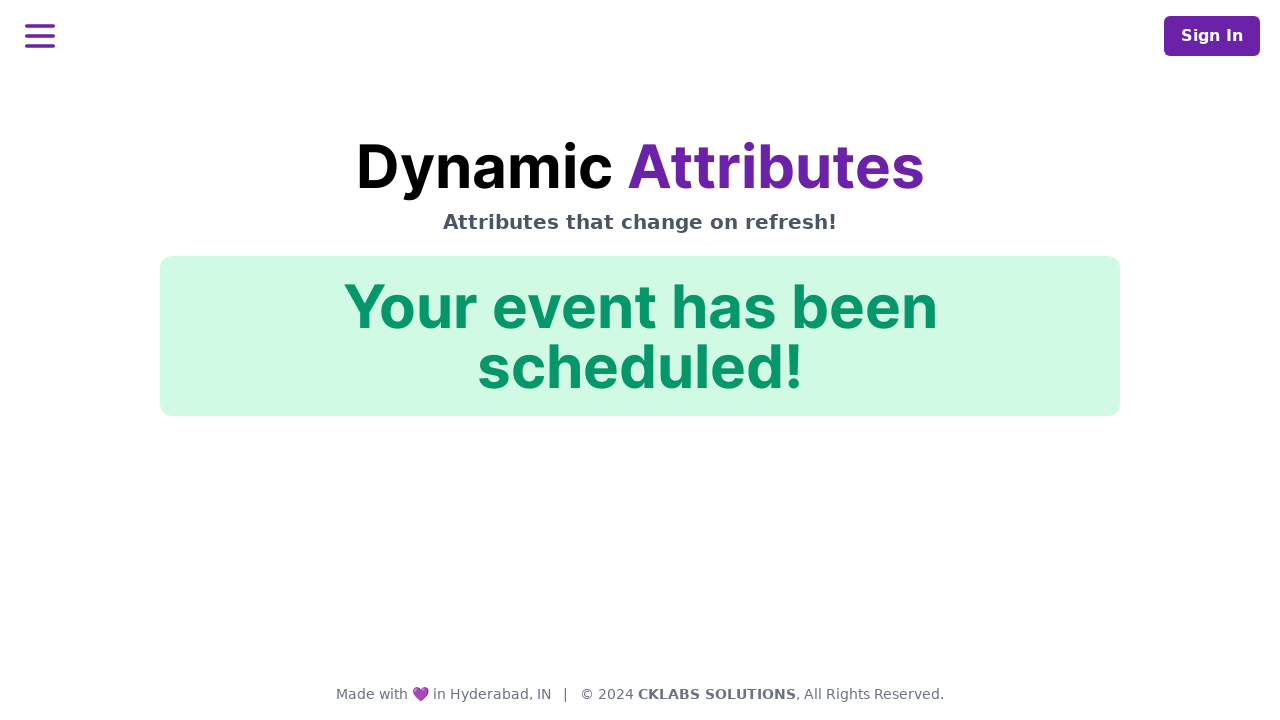

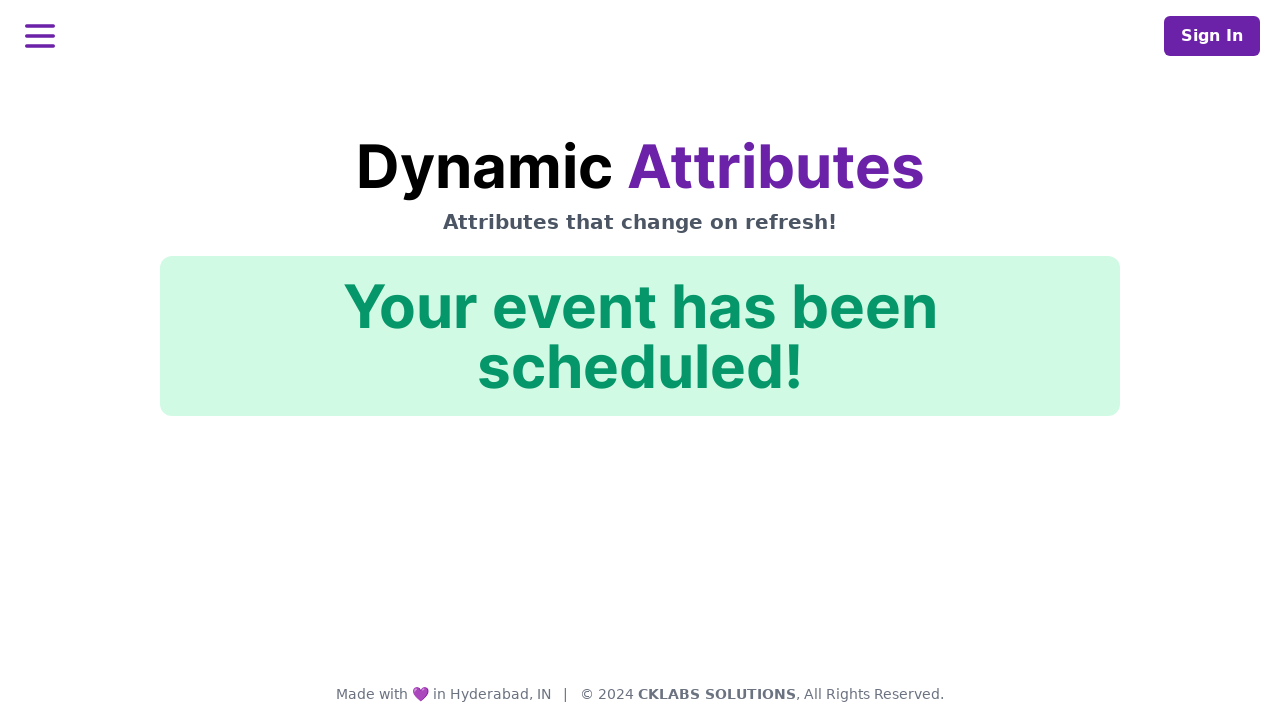